Navigates to ukr.net and verifies that search input elements exist on the page by checking for their presence using CSS selectors.

Starting URL: https://www.ukr.net/

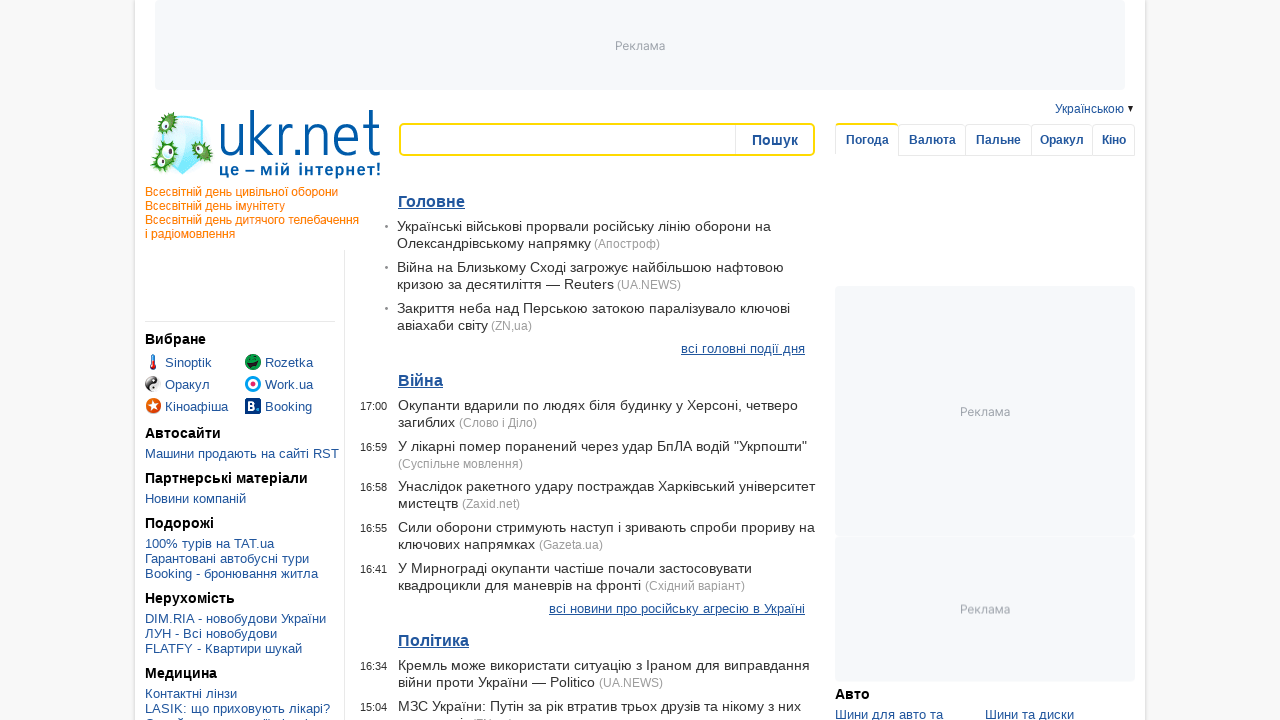

Waited for search input element with ID 'search-input' to be present
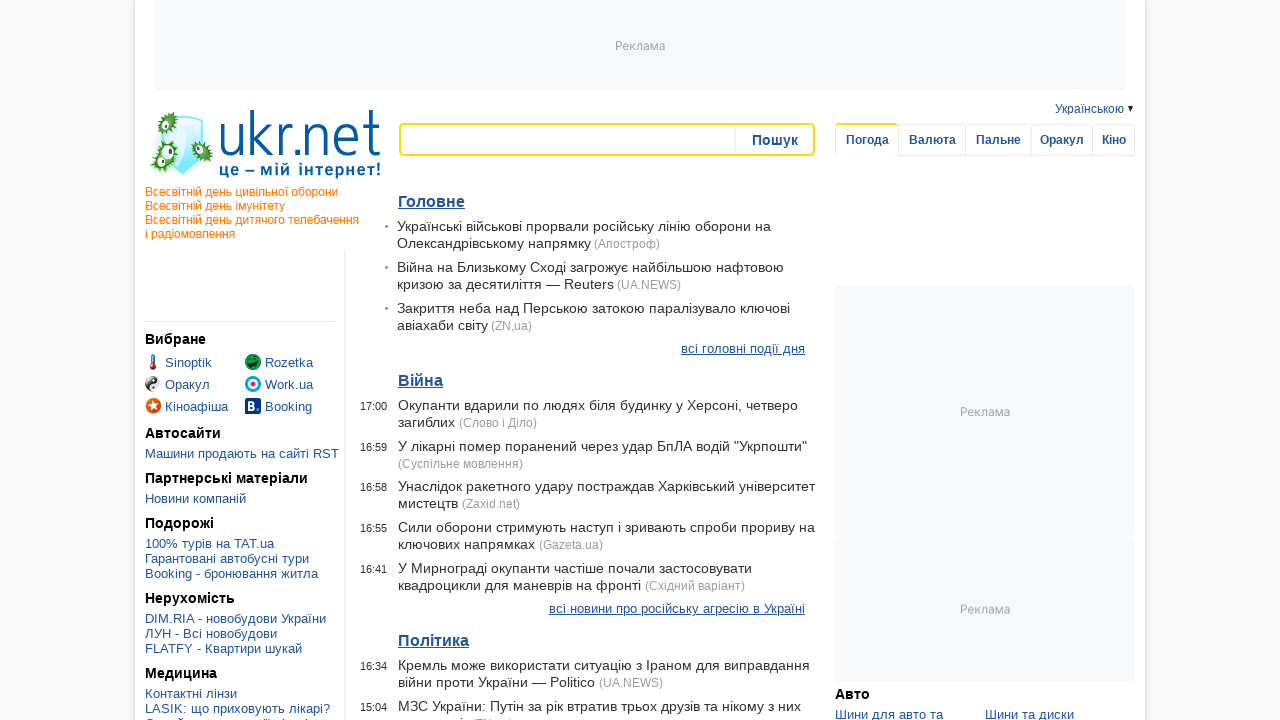

Verified search input elements exist: 1 found
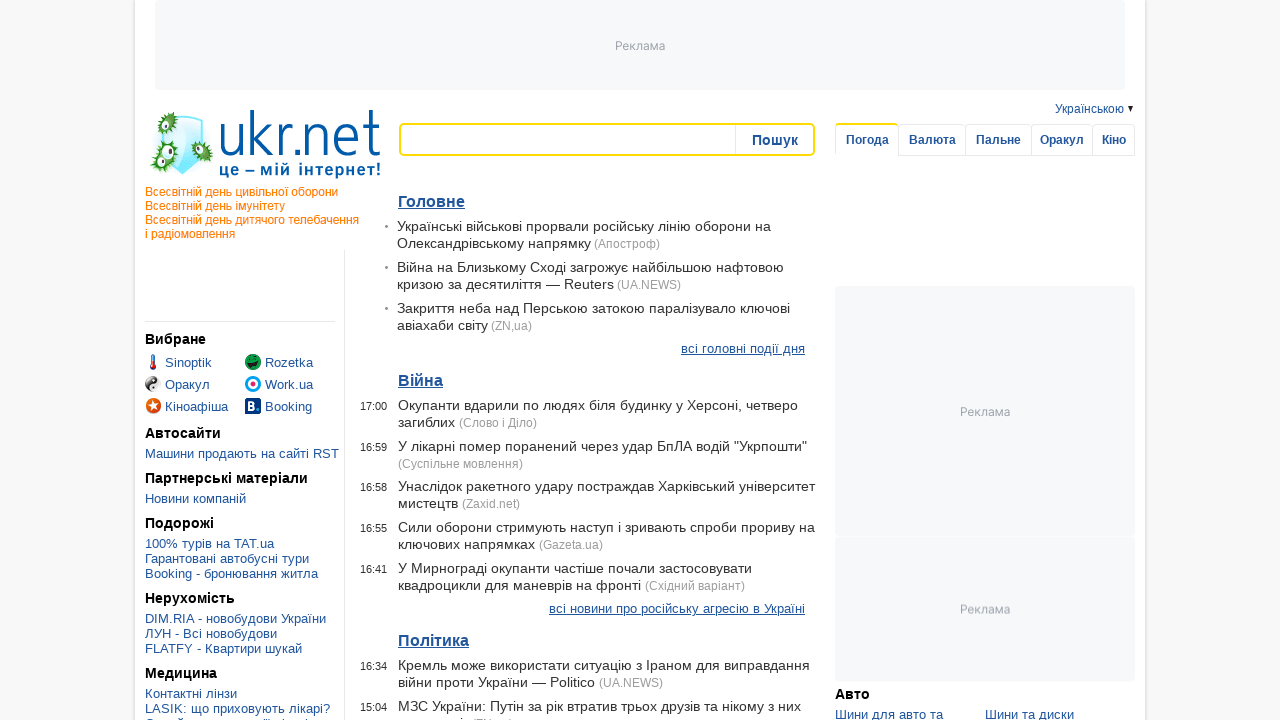

Checked for div > input elements: 10 found
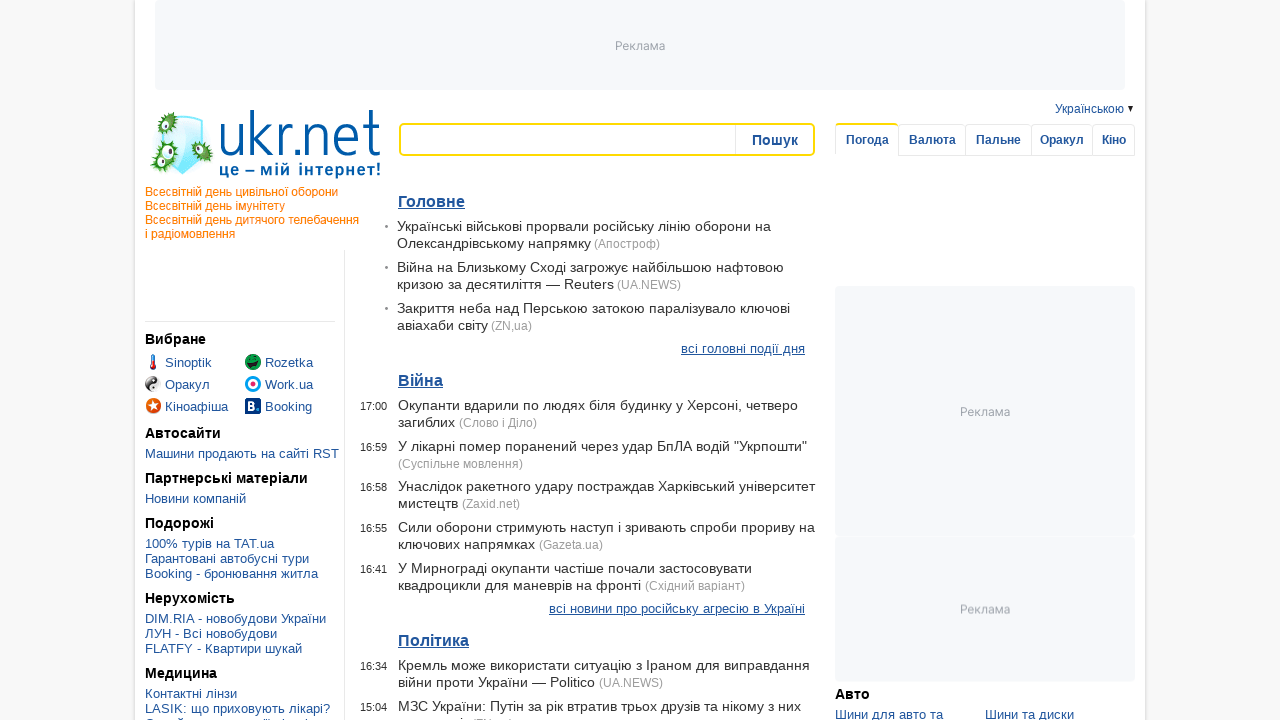

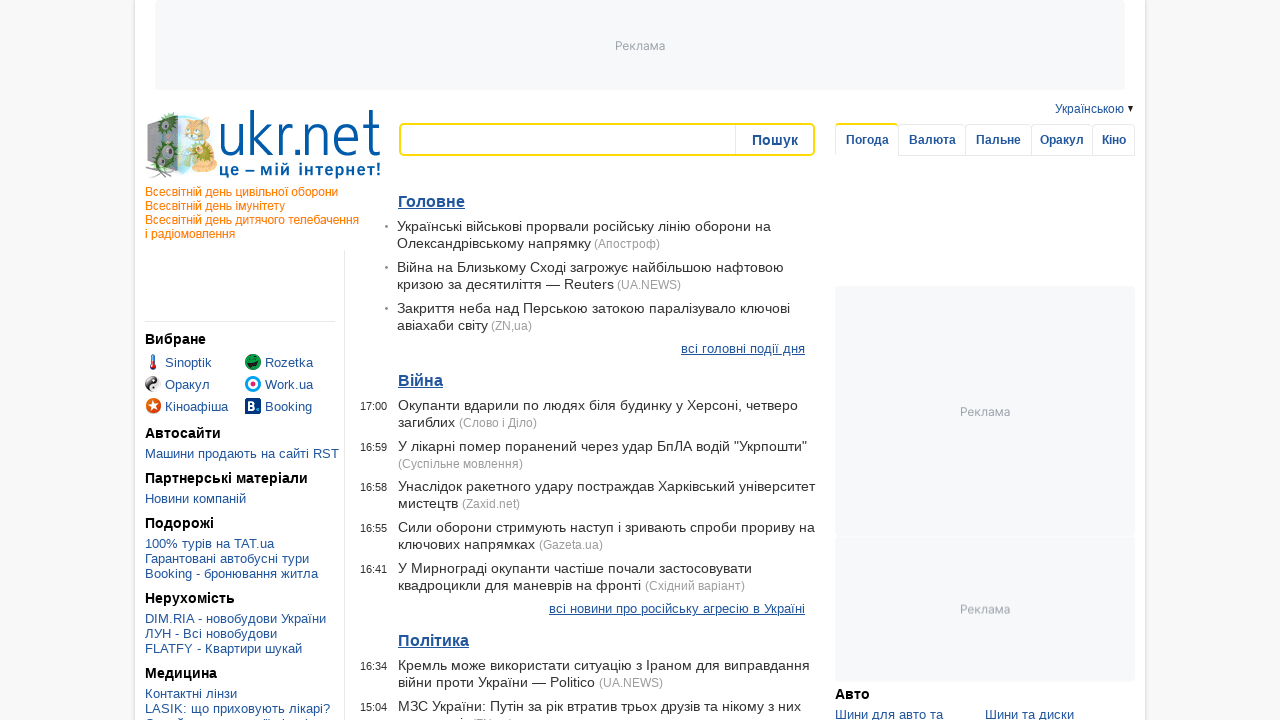